Navigates to the OrangeHRM demo page and waits for it to load. This is a minimal test that simply verifies the page is accessible.

Starting URL: https://opensource-demo.orangehrmlive.com/

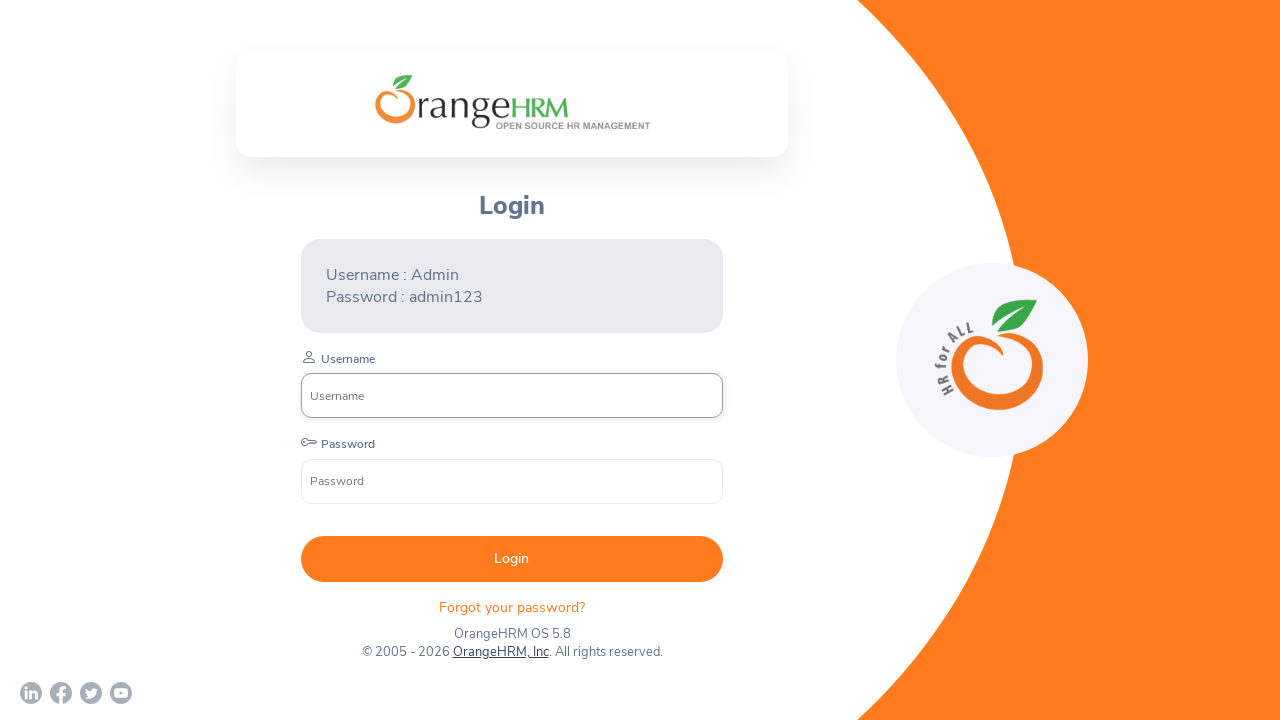

Waited for OrangeHRM demo page to load (domcontentloaded)
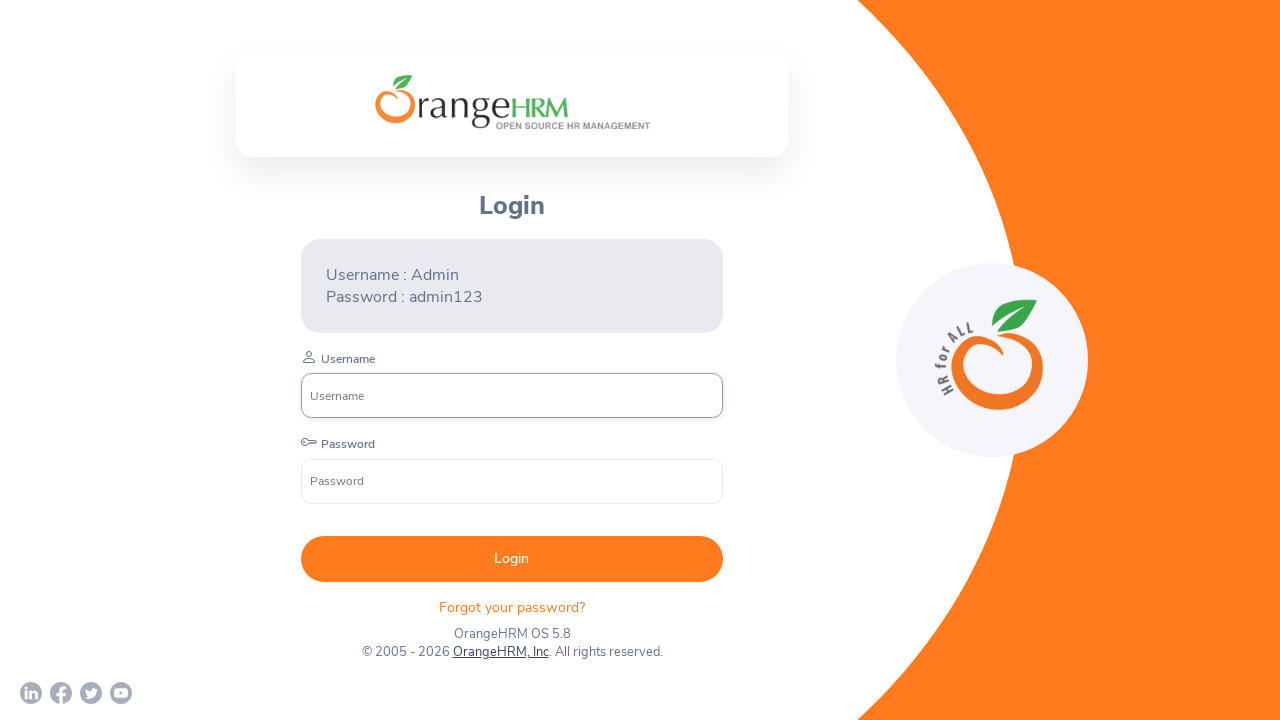

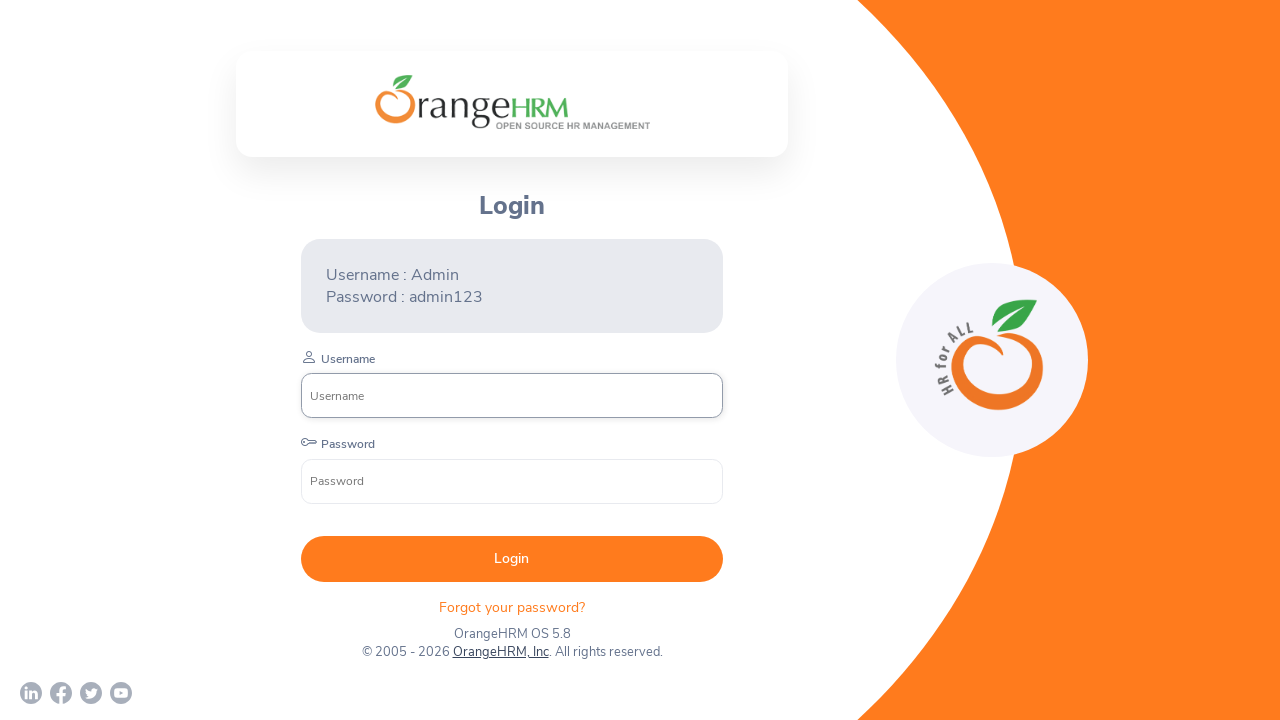